Tests the e-junkie demo payment flow by adding an item to cart, switching to the checkout iframe, selecting credit card payment option, and clicking the pay button.

Starting URL: https://www.e-junkie.com/wiki/demo/paypal

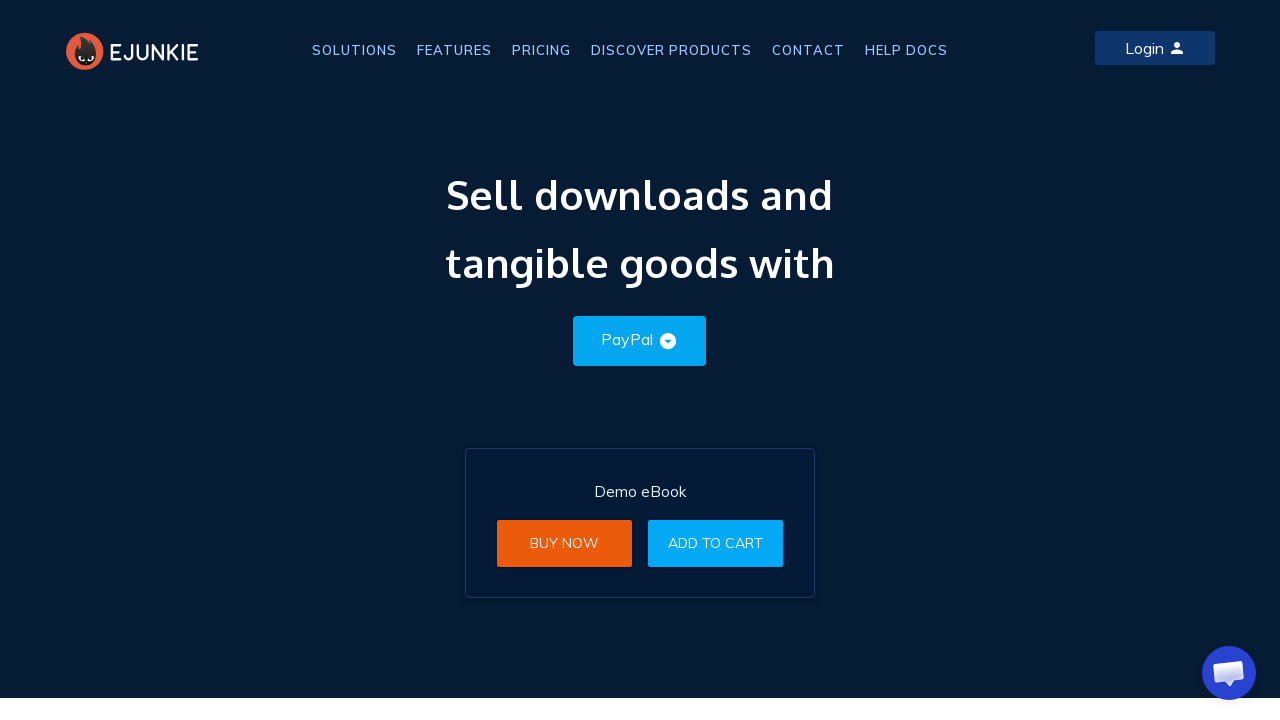

Clicked 'Add to Cart' button at (716, 543) on a:text('Add to Cart')
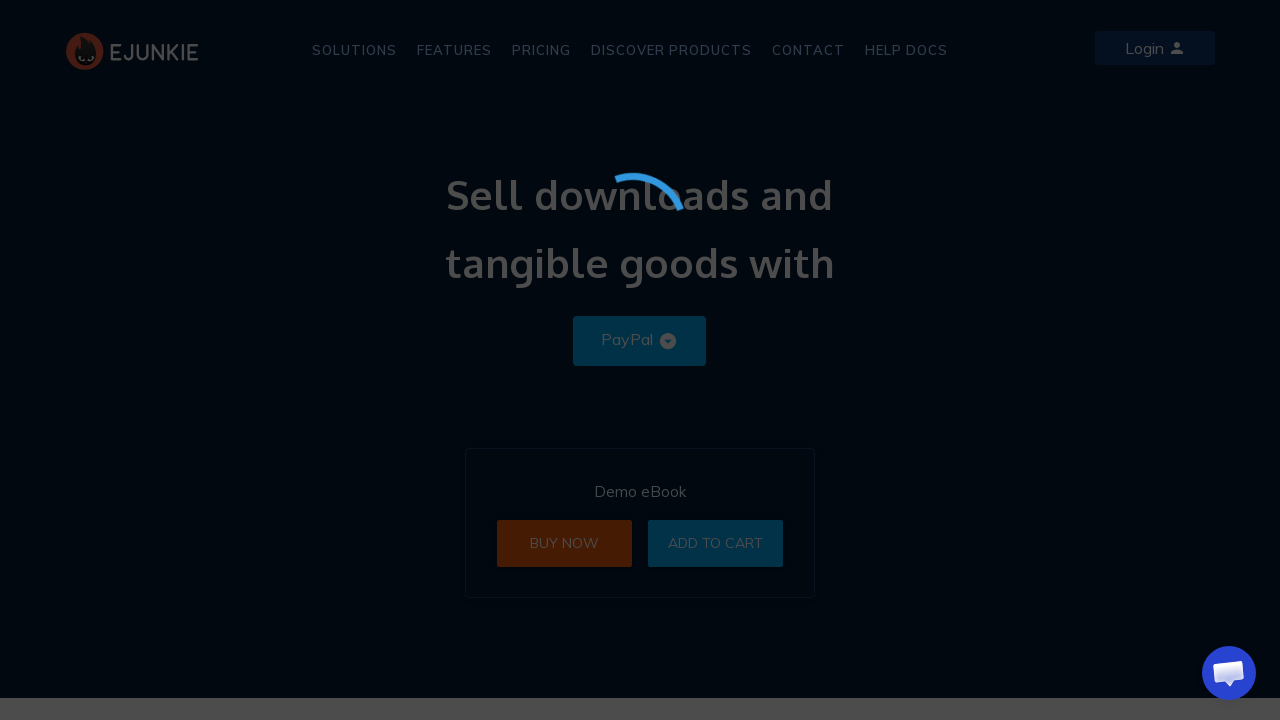

Checkout iframe appeared
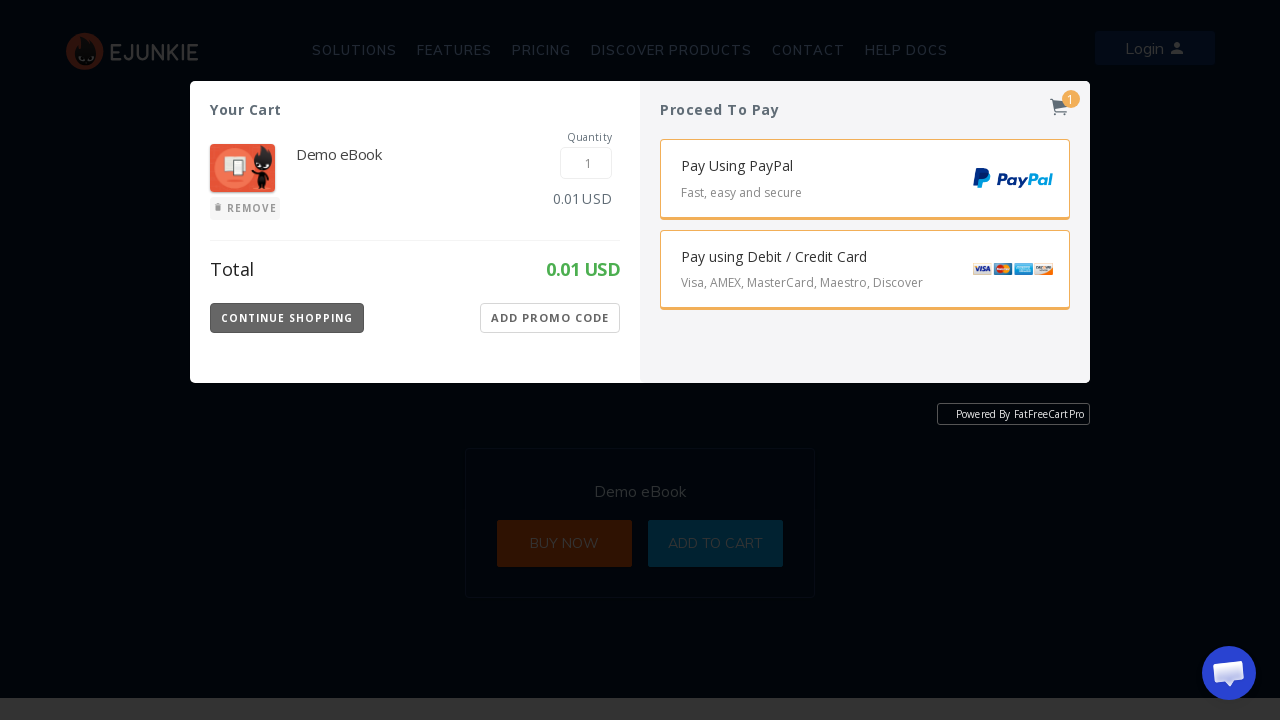

Switched to checkout iframe
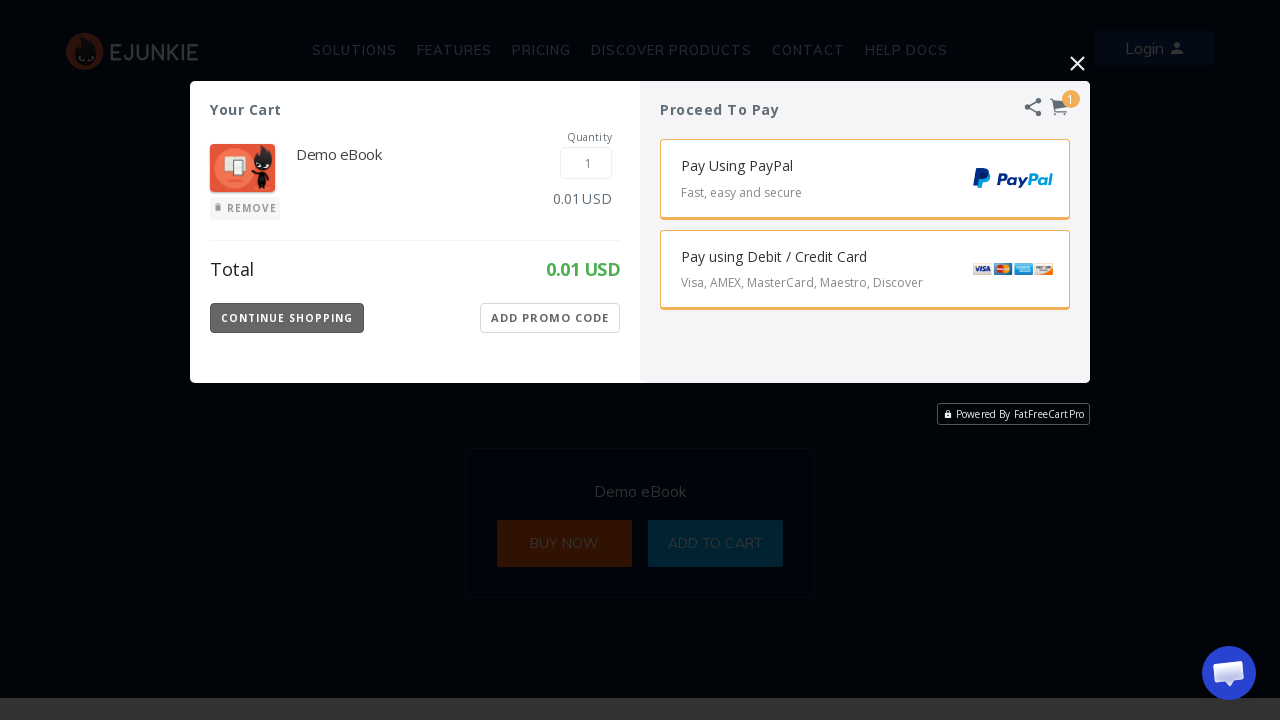

Selected credit card payment option at (865, 270) on iframe.EJIframeV3.EJOverlayV3 >> internal:control=enter-frame >> xpath=//*[@clas
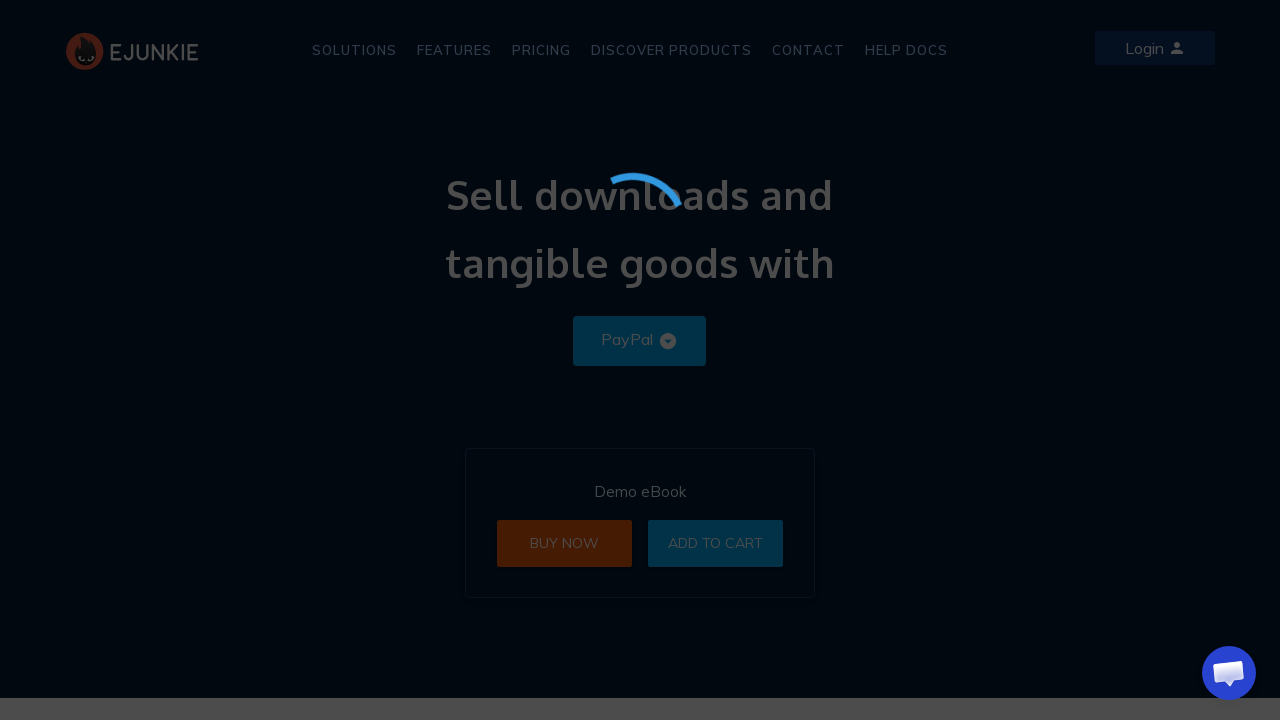

Waited for payment form to load
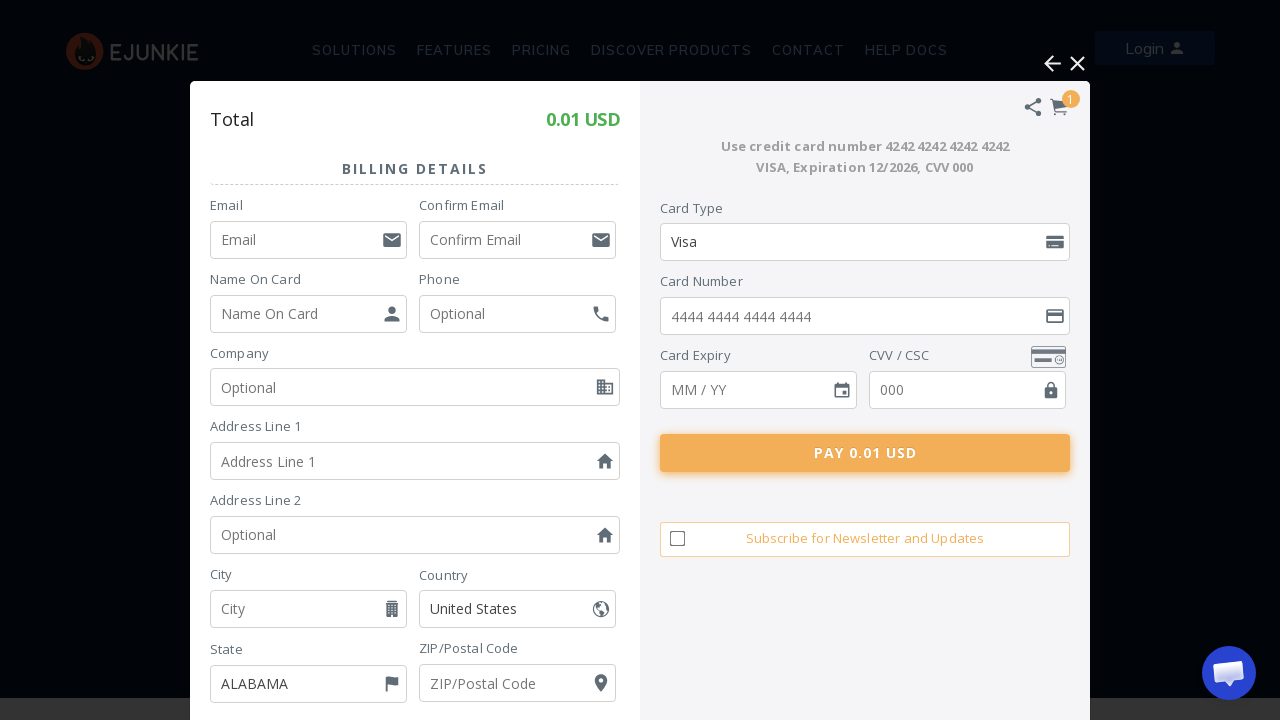

Clicked the Pay button at (865, 453) on iframe.EJIframeV3.EJOverlayV3 >> internal:control=enter-frame >> button.Pay-Butt
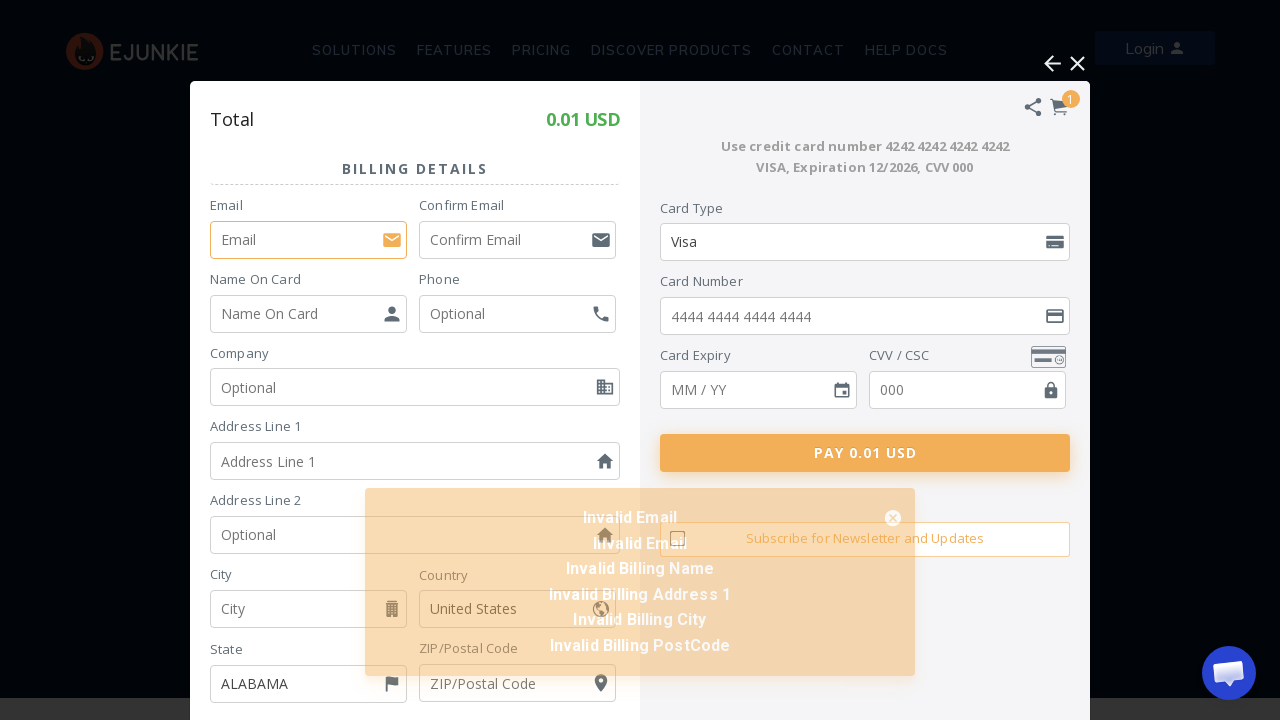

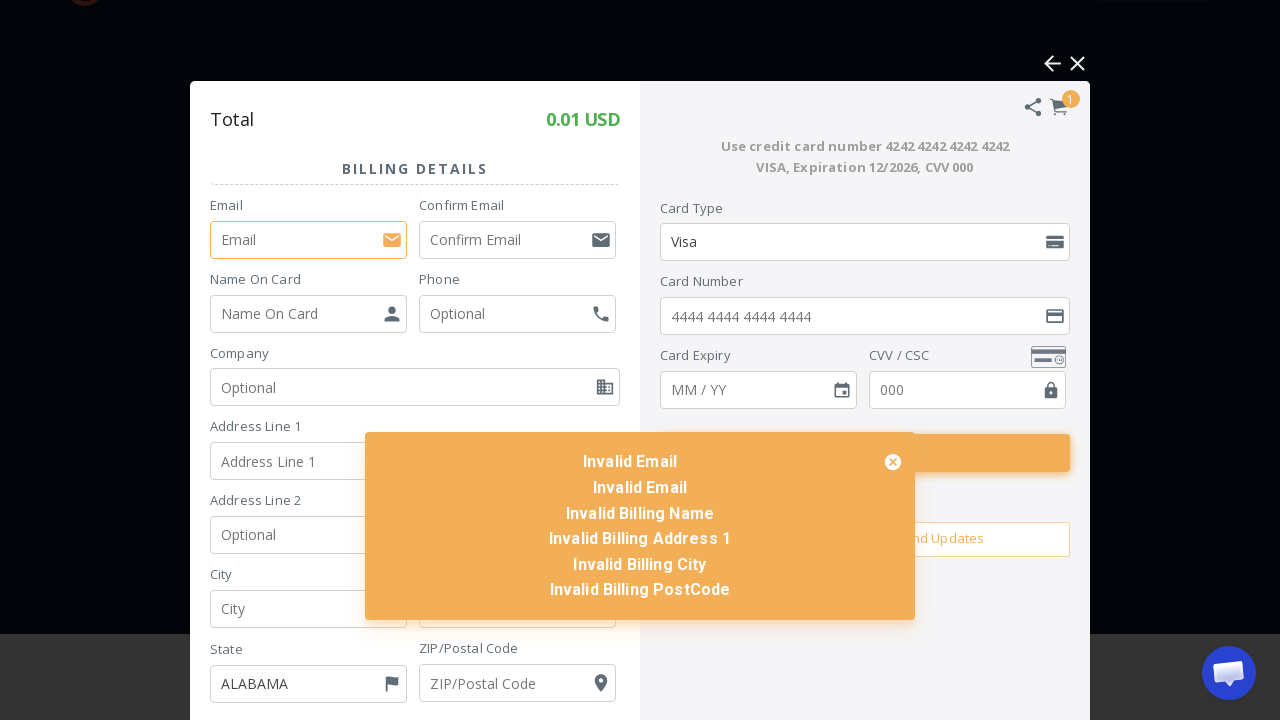